Fills out a registration form with personal information including name, address, email, phone, gender selection, and checkbox selection

Starting URL: https://demo.automationtesting.in/Register.html

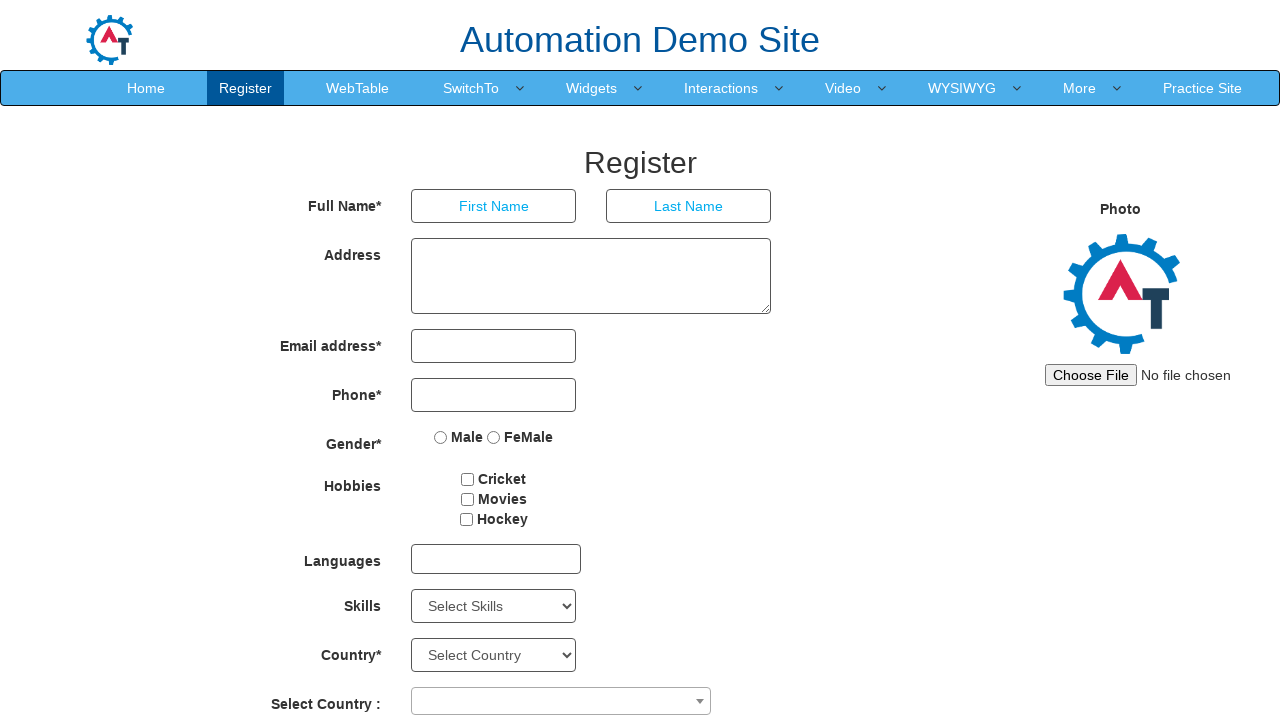

Filled first name field with 'anu' on //*[@id="basicBootstrapForm"]/div[1]/div[1]/input
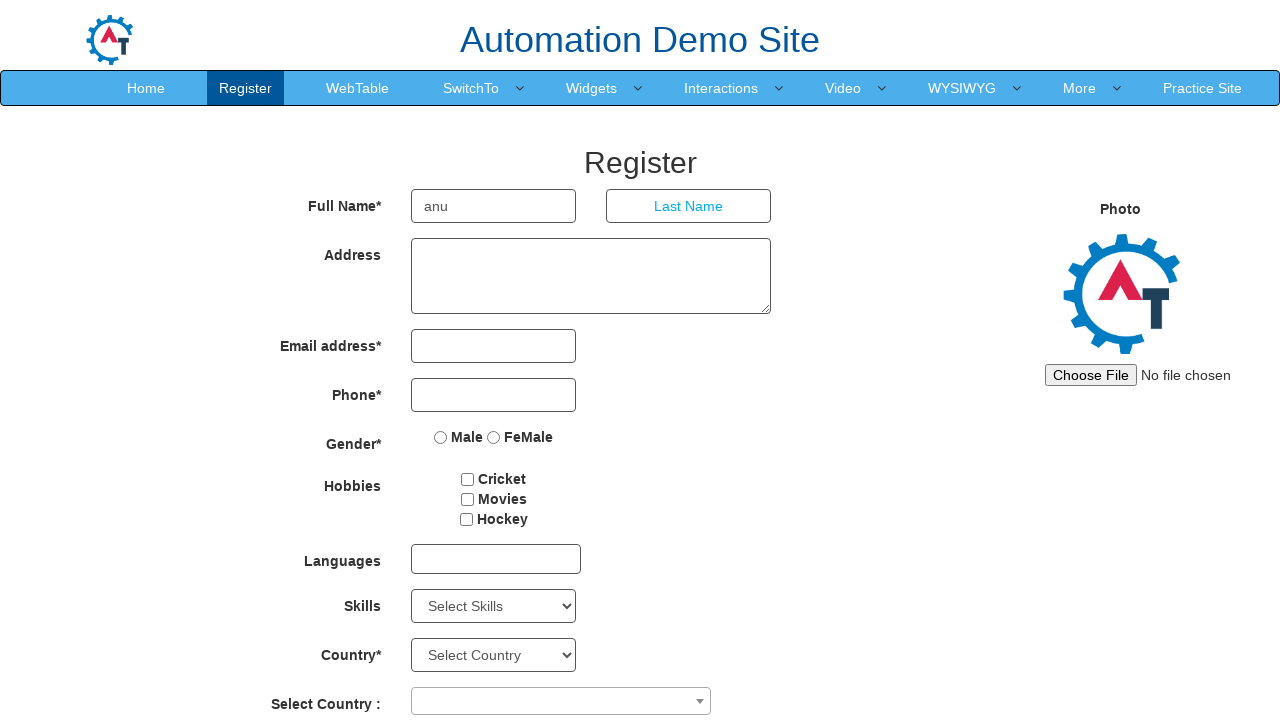

Filled last name field with 'j' on //*[@id="basicBootstrapForm"]/div[1]/div[2]/input
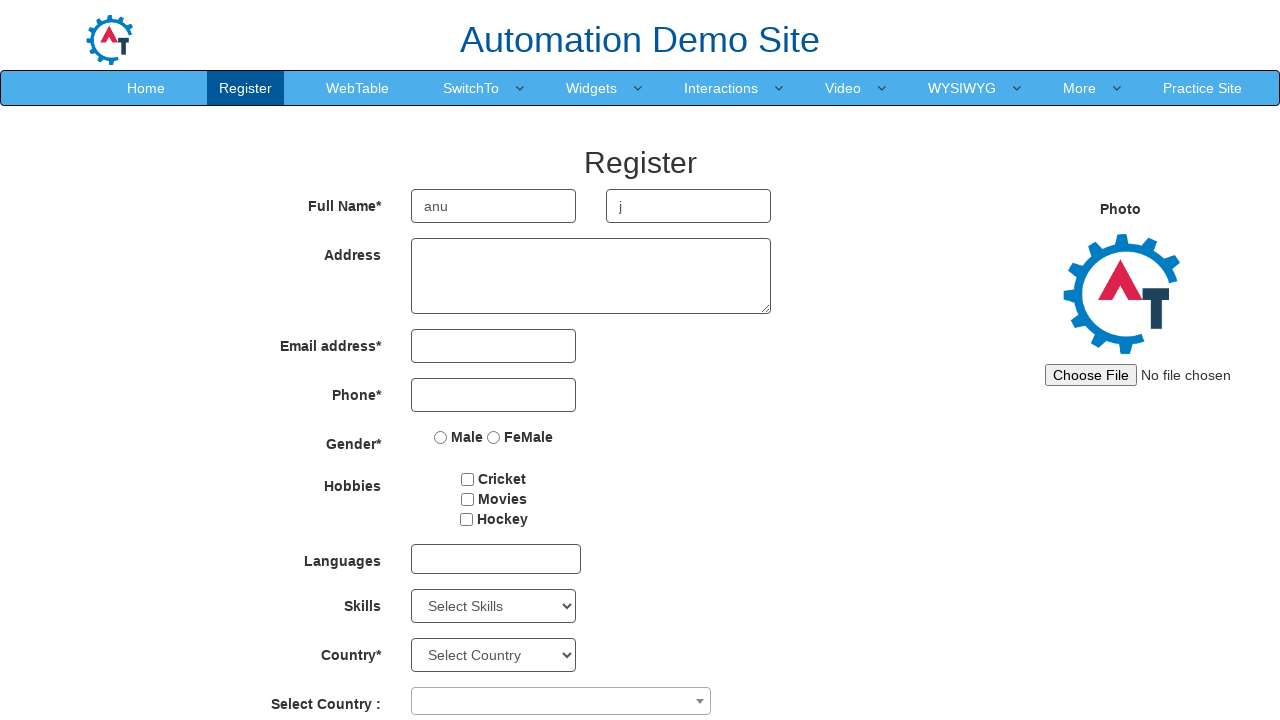

Filled address field with 'tampa, florida' on //*[@id="basicBootstrapForm"]/div[2]/div/textarea
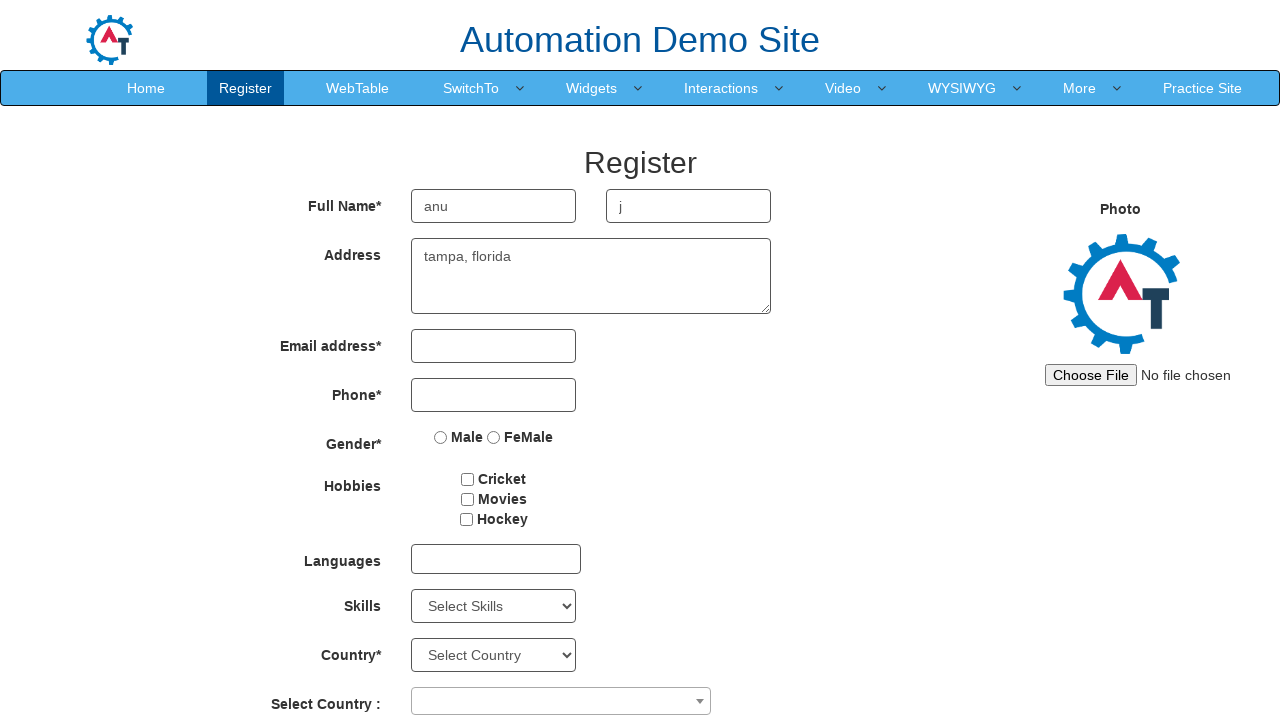

Filled email field with 'testuser@example.com' on //*[@id="eid"]/input
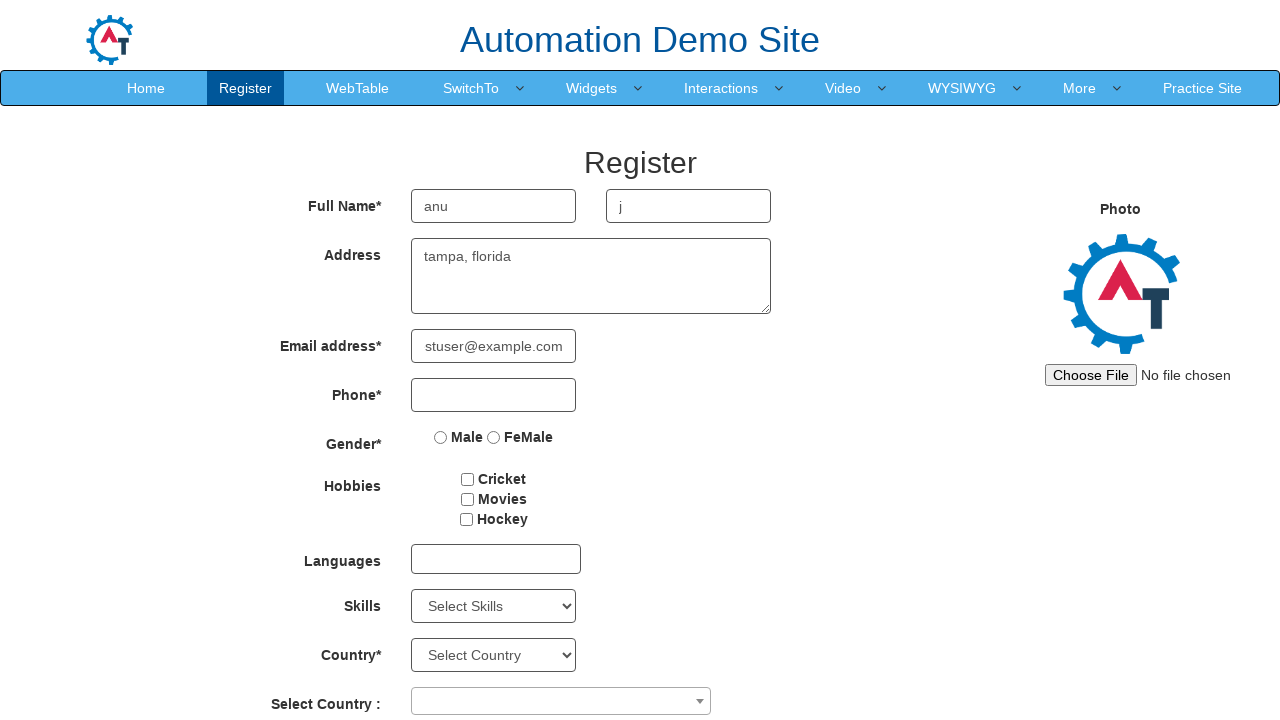

Filled phone number field with '8197713222' on //*[@id="basicBootstrapForm"]/div[4]/div/input
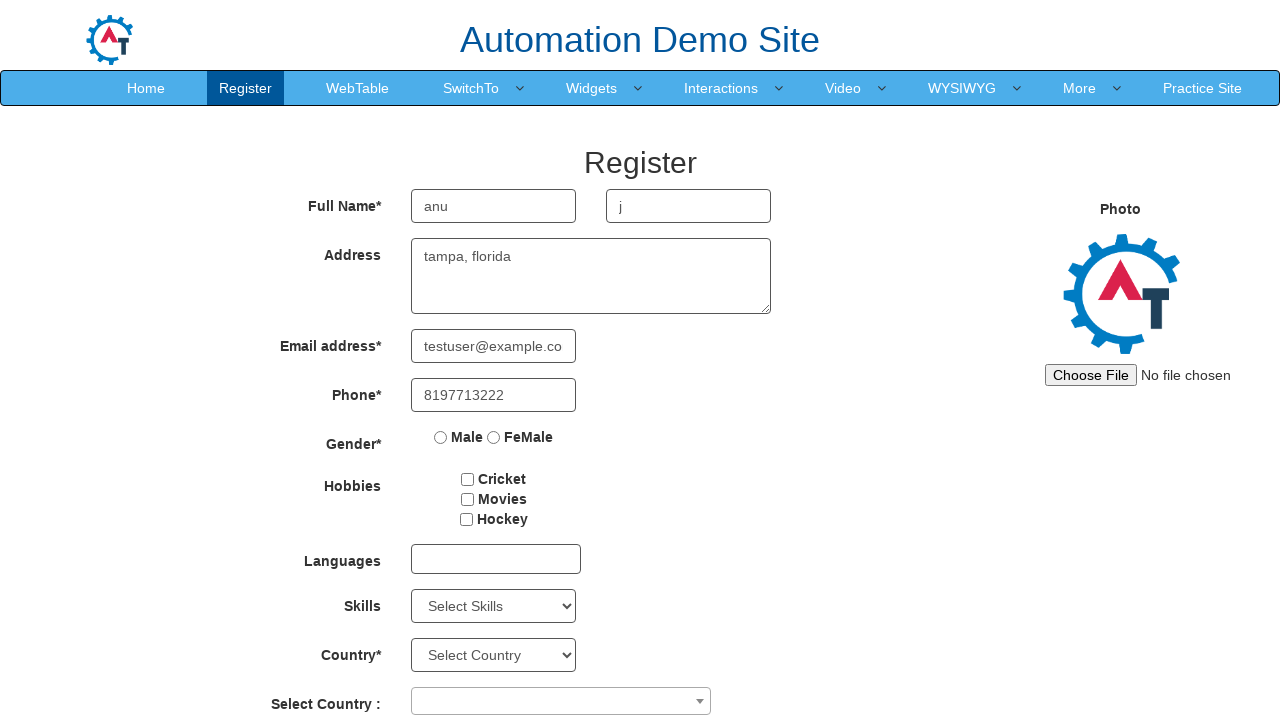

Selected Female radio button at (520, 437) on xpath=//*[@id="basicBootstrapForm"]/div[5]/div/label[2]
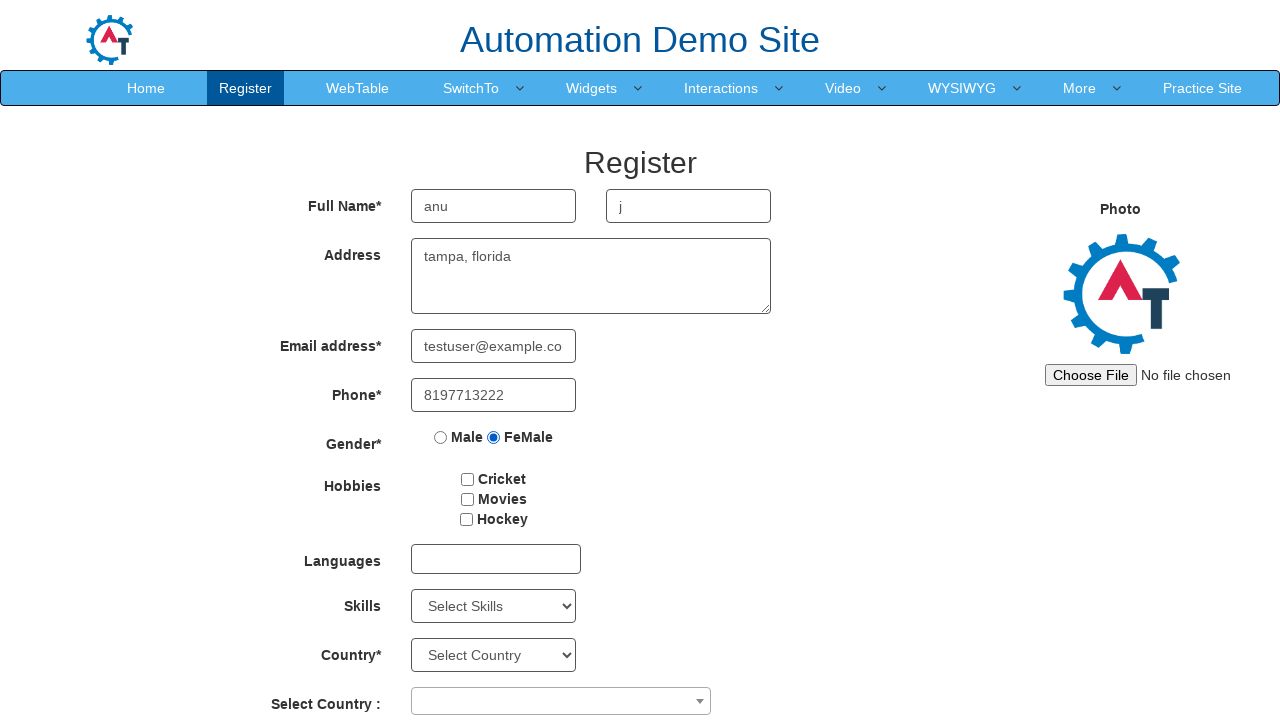

Checked checkbox2 at (467, 499) on #checkbox2
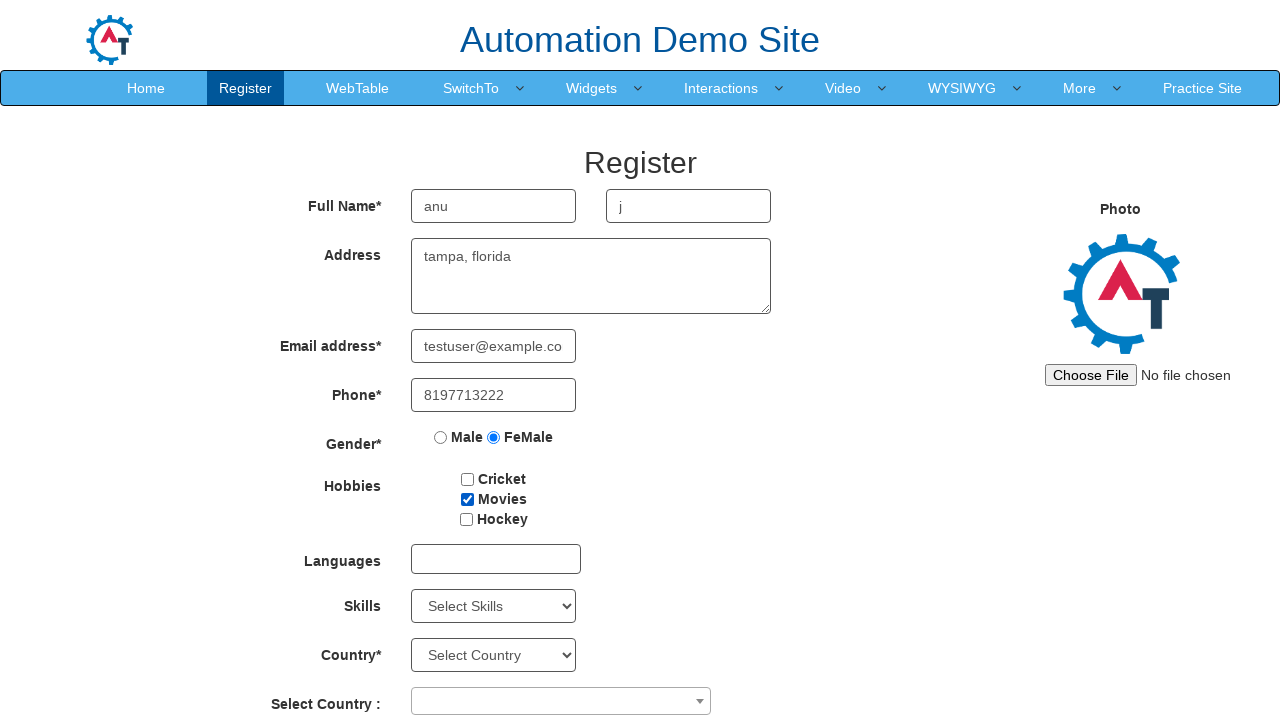

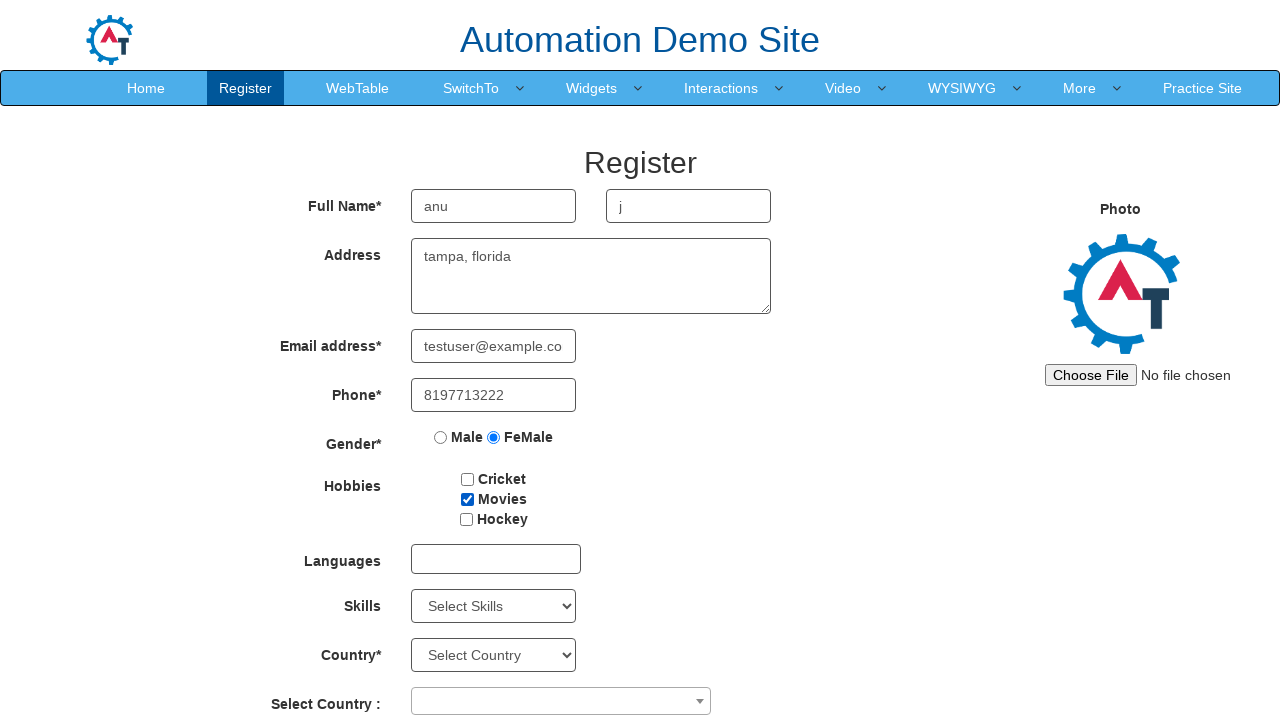